Tests native dropdown selection functionality by selecting an option with value "ALA" from a select element

Starting URL: https://www.globalsqa.com/demo-site/select-dropdown-menu/

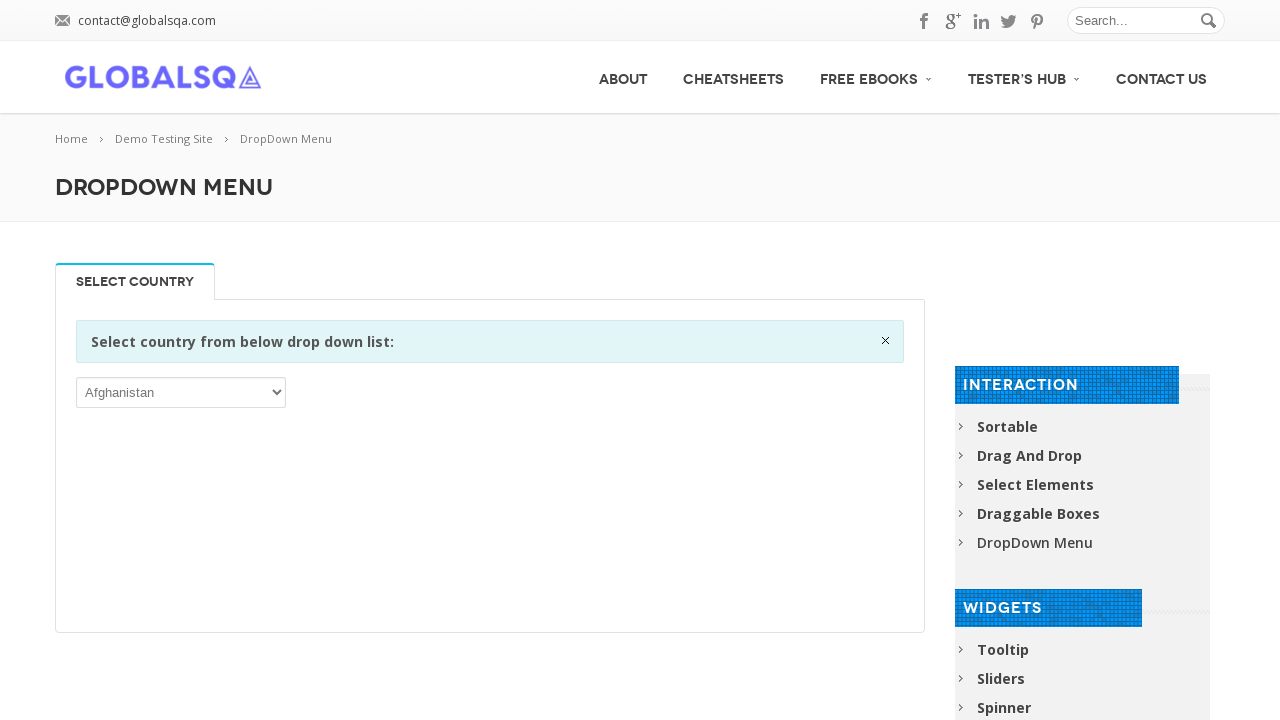

Navigated to Global QA select dropdown menu demo page
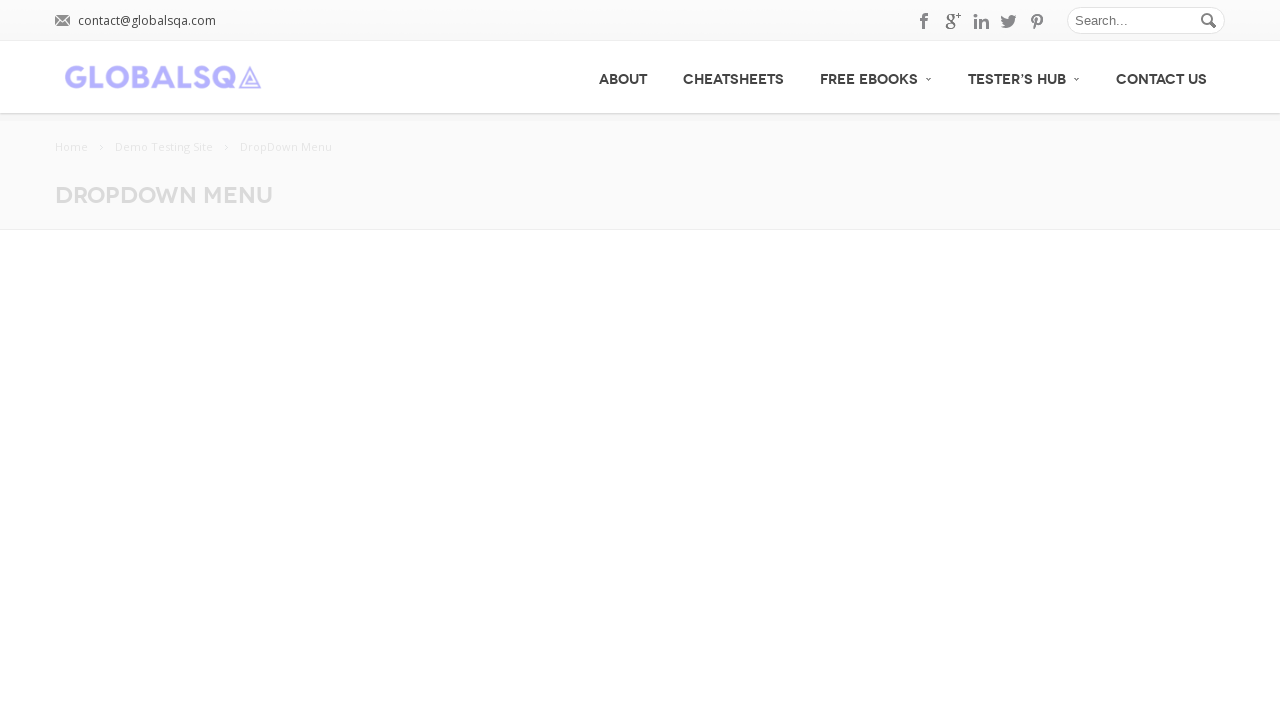

Selected option with value 'ALA' from the native dropdown on select
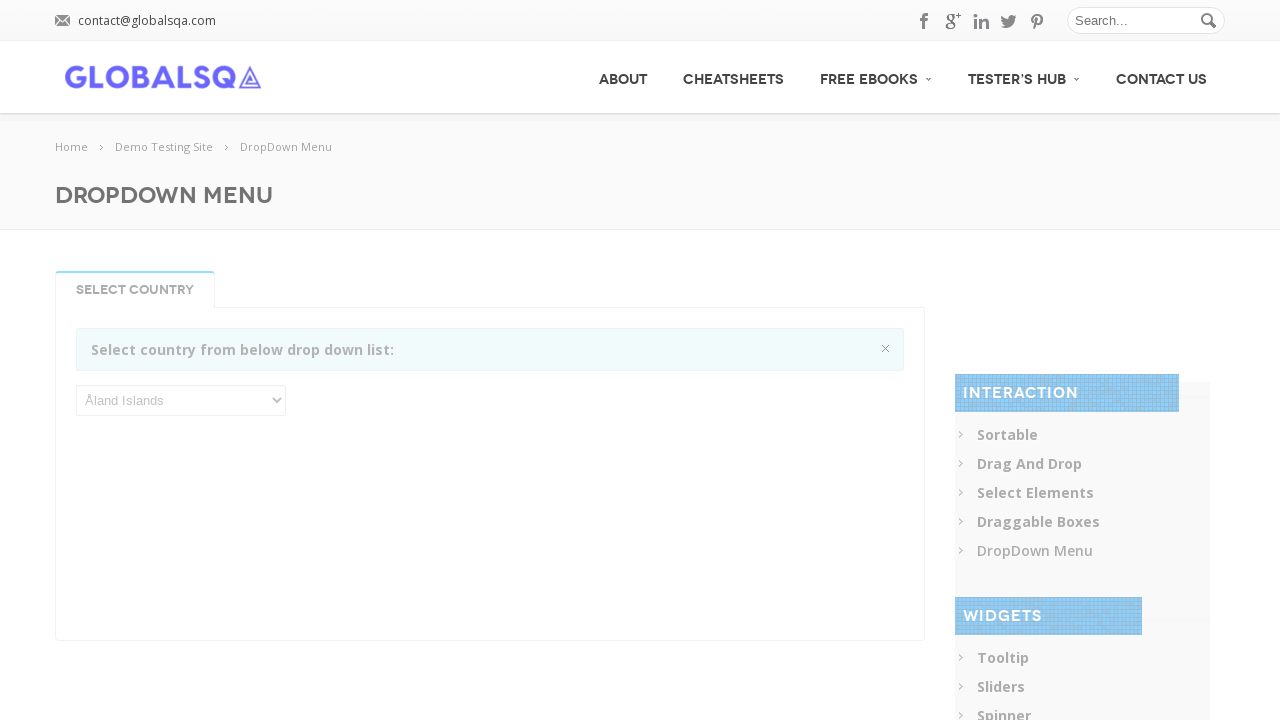

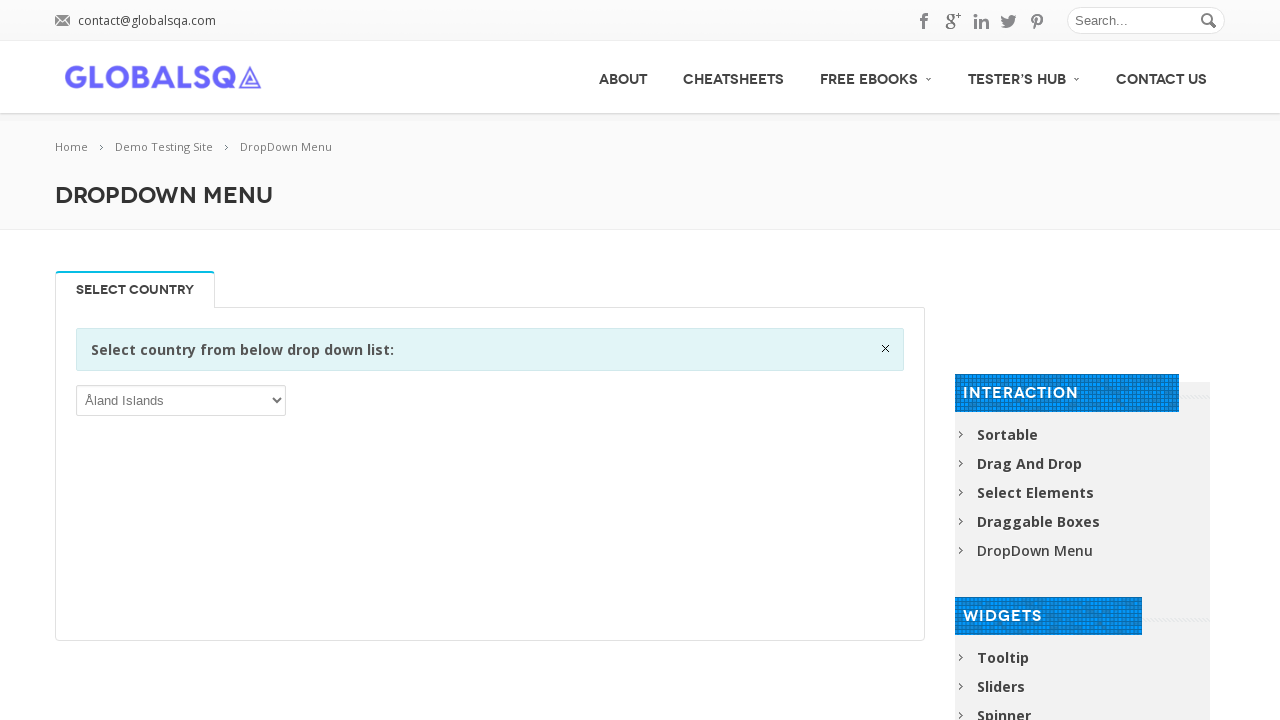